Navigates through multiple chapters of a board policy website, verifying that each chapter page loads and contains navigational links.

Starting URL: https://www.boardpolicyonline.com/bl/?b=agua_fria#&&hs=TOC%3a1

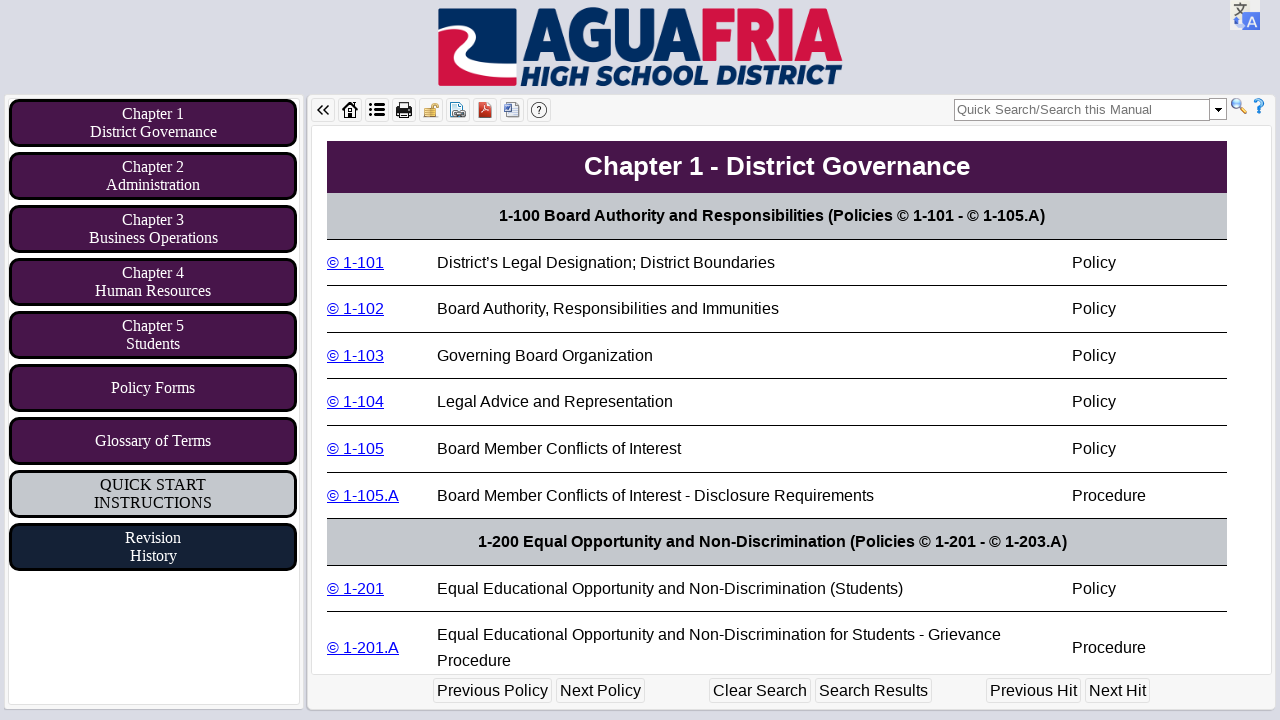

Verified navigational links are present on the first chapter page
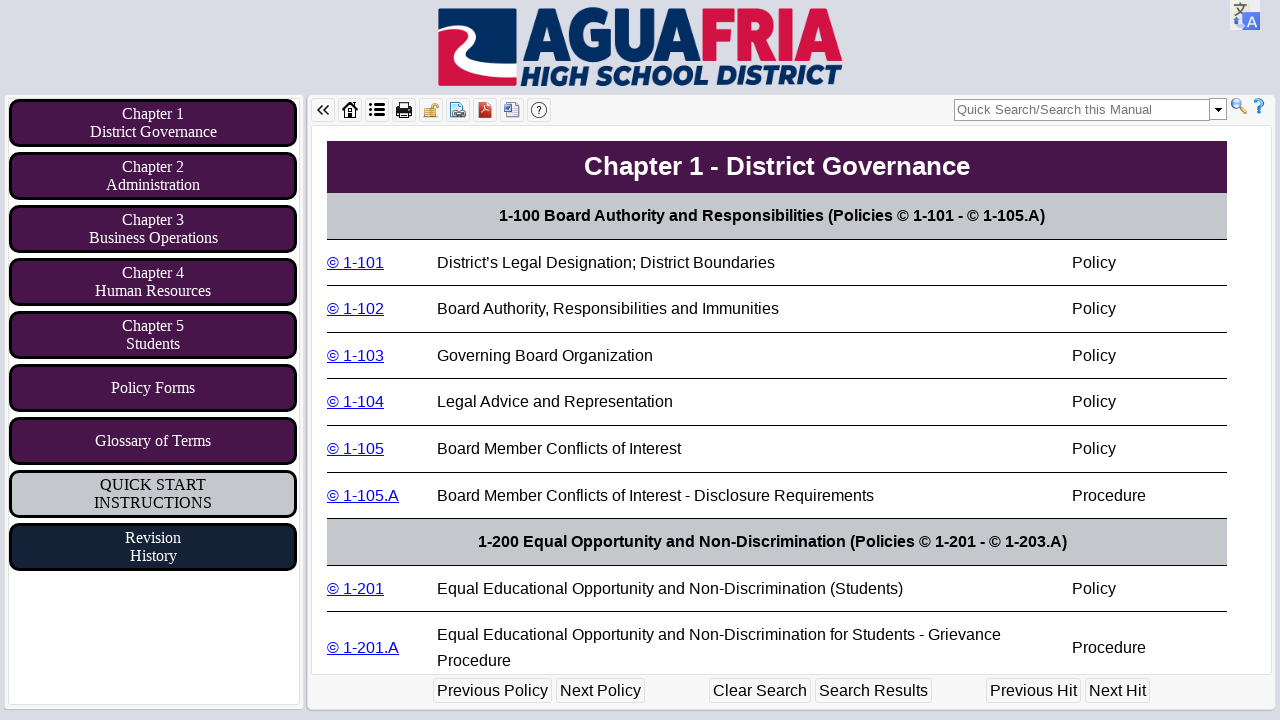

Navigated to chapter URL: https://www.boardpolicyonline.com/bl/?b=agua_fria#&&hs=TOC%3a2
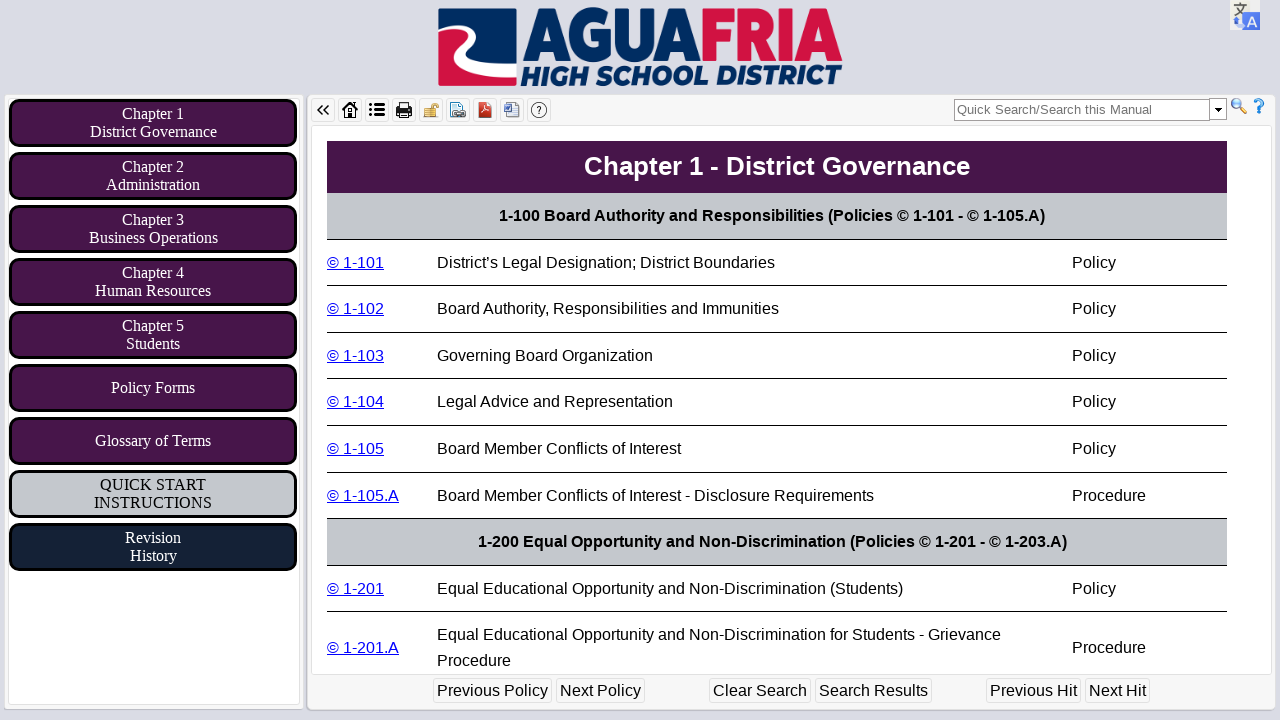

Chapter page fully loaded with networkidle state
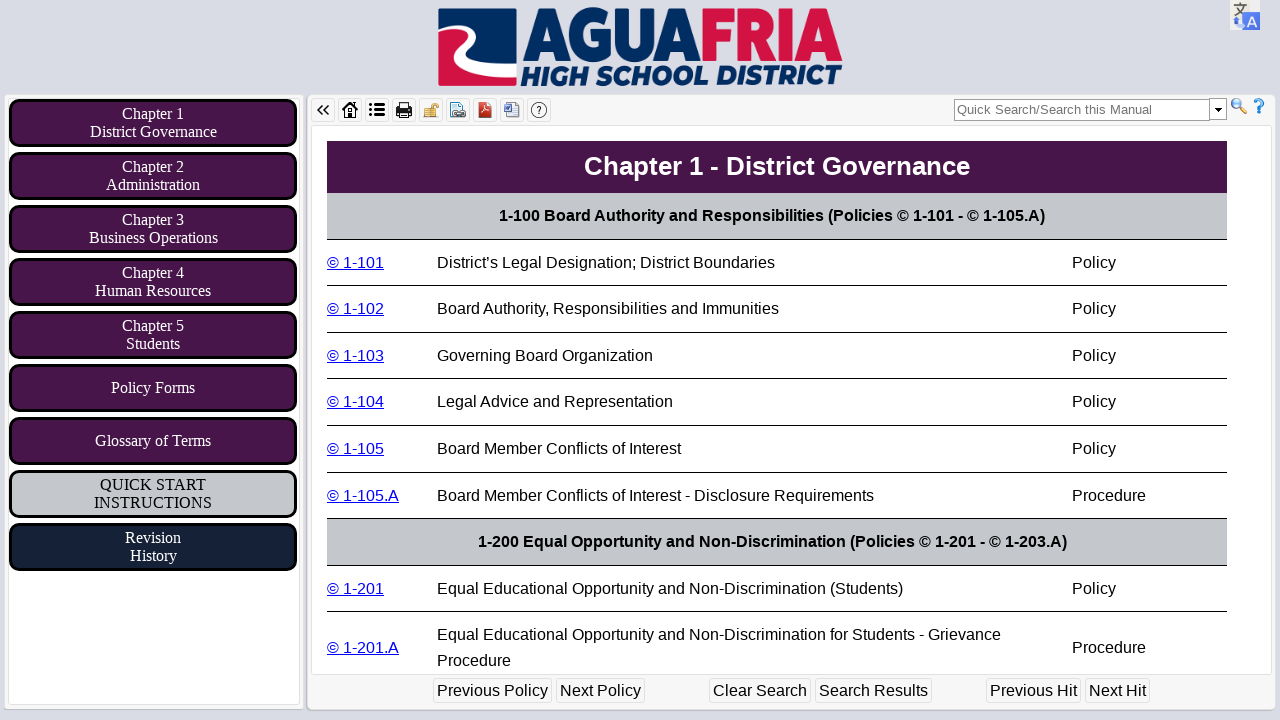

Verified navigational links are present on the chapter page
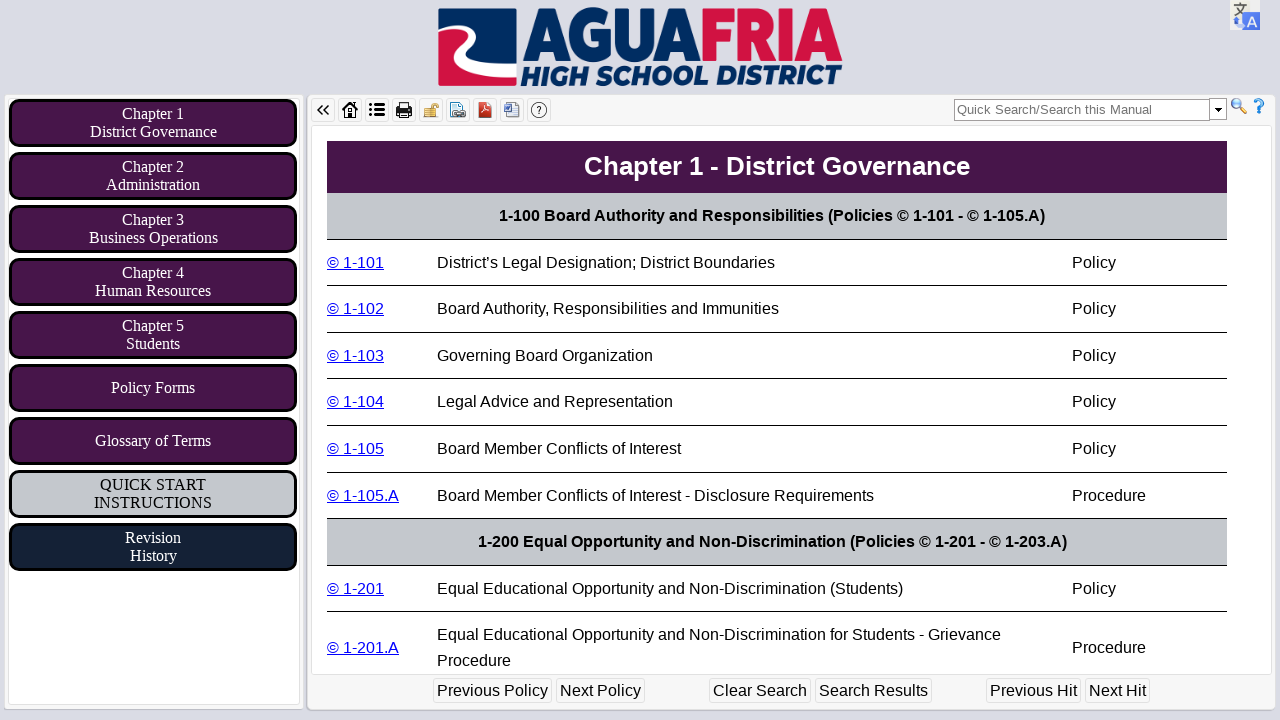

Navigated to chapter URL: https://www.boardpolicyonline.com/bl/?b=agua_fria#&&hs=TOC%3a3
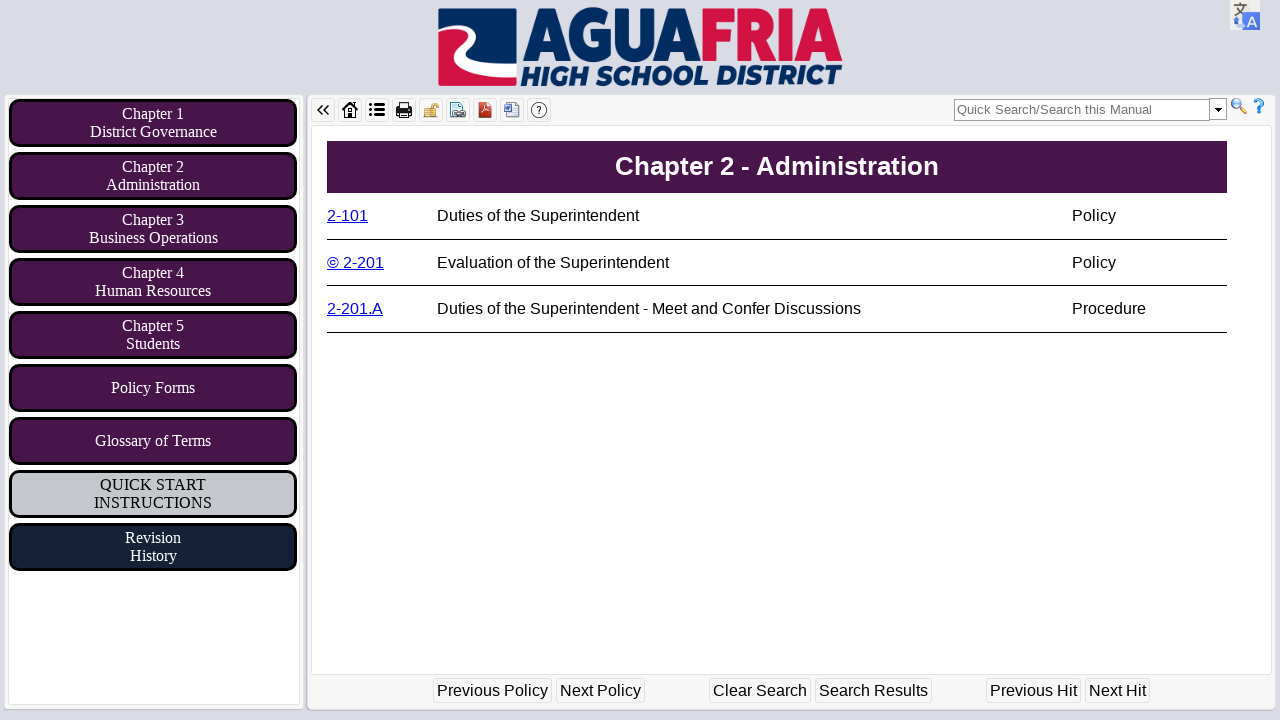

Chapter page fully loaded with networkidle state
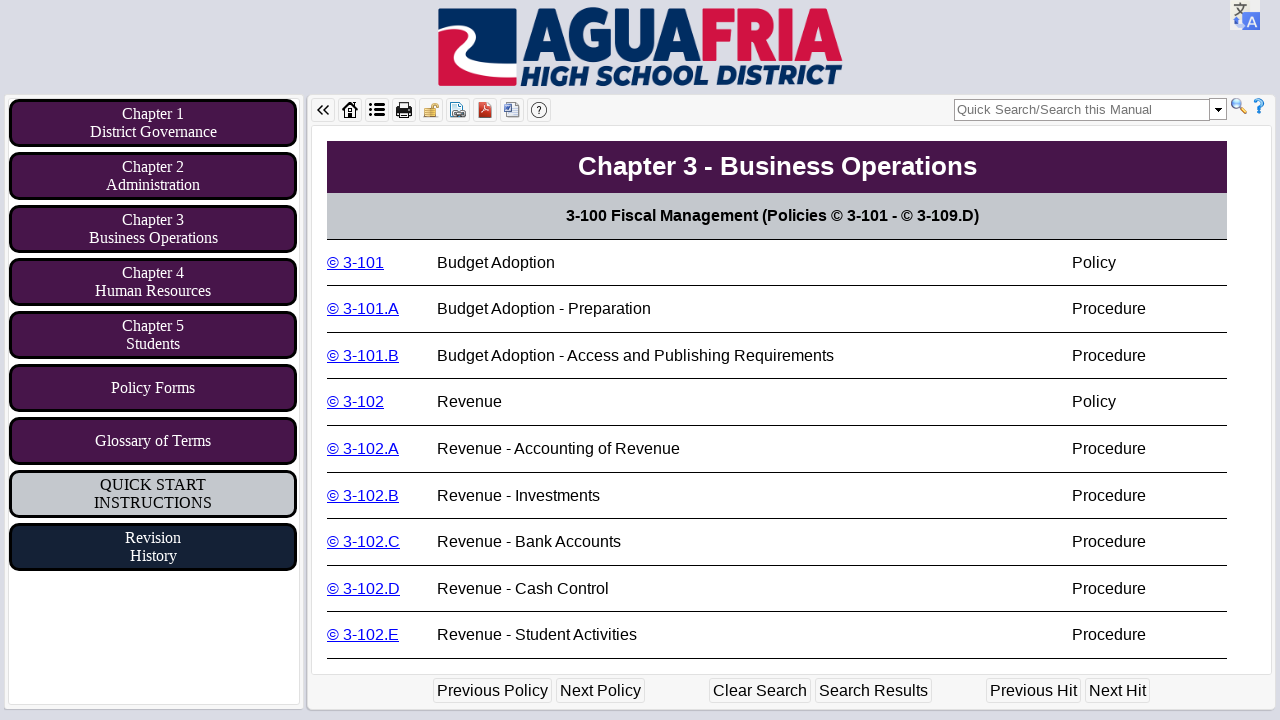

Verified navigational links are present on the chapter page
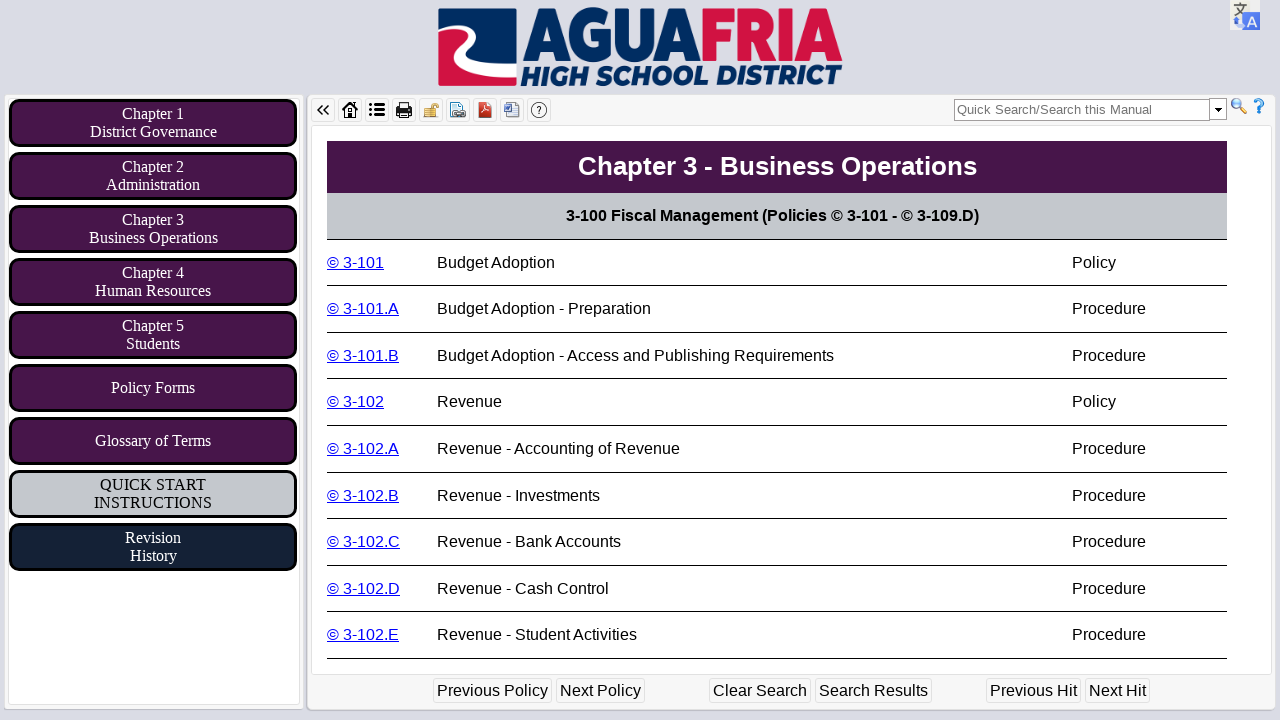

Navigated to chapter URL: https://www.boardpolicyonline.com/bl/?b=agua_fria#&&hs=TOC%3a4
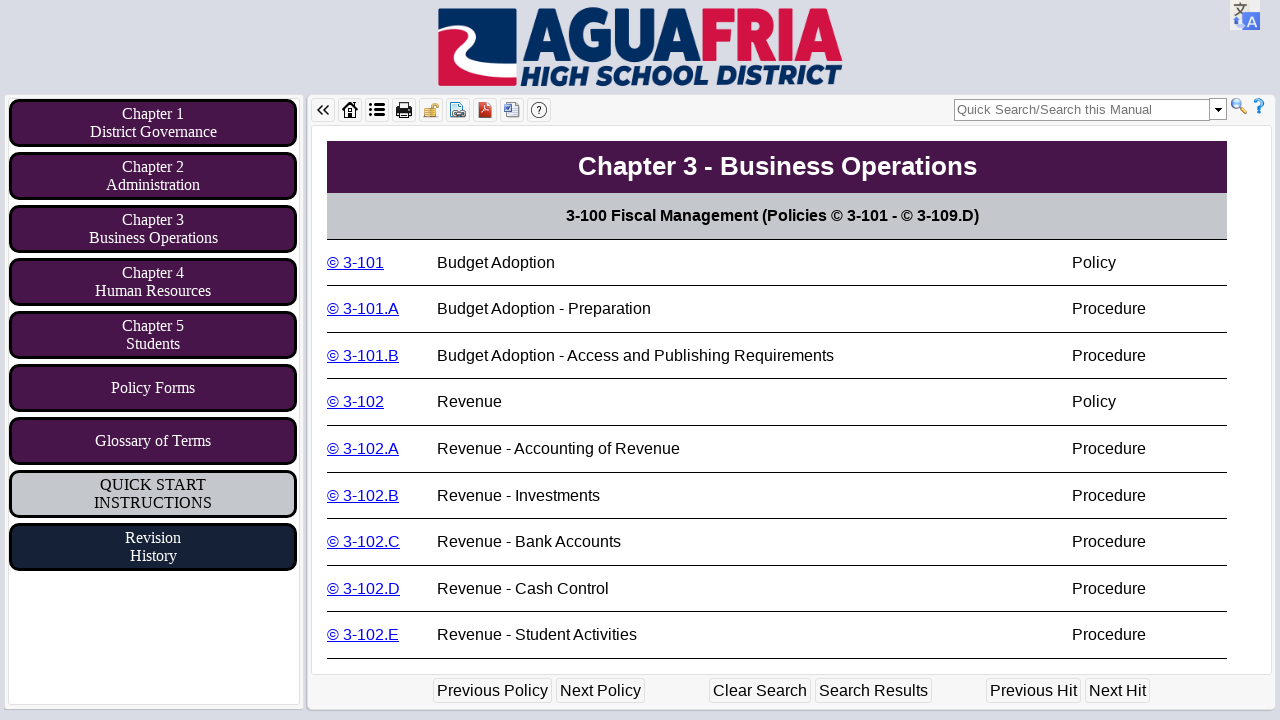

Chapter page fully loaded with networkidle state
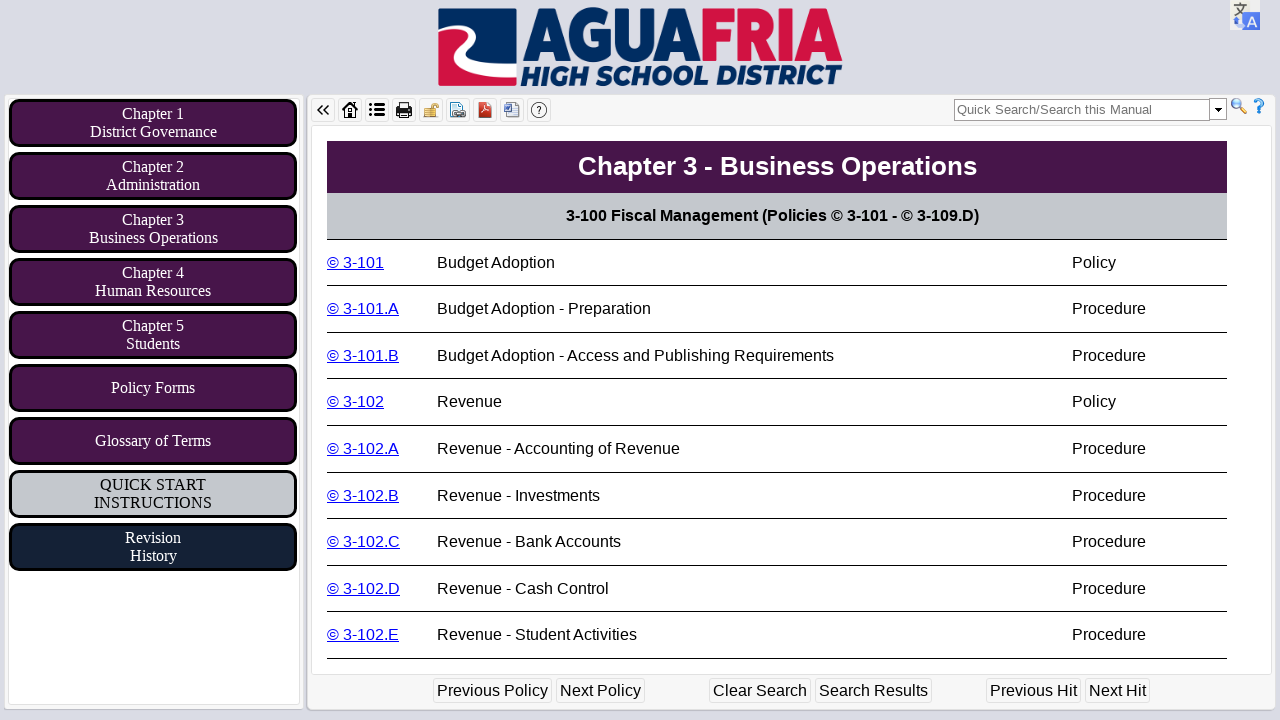

Verified navigational links are present on the chapter page
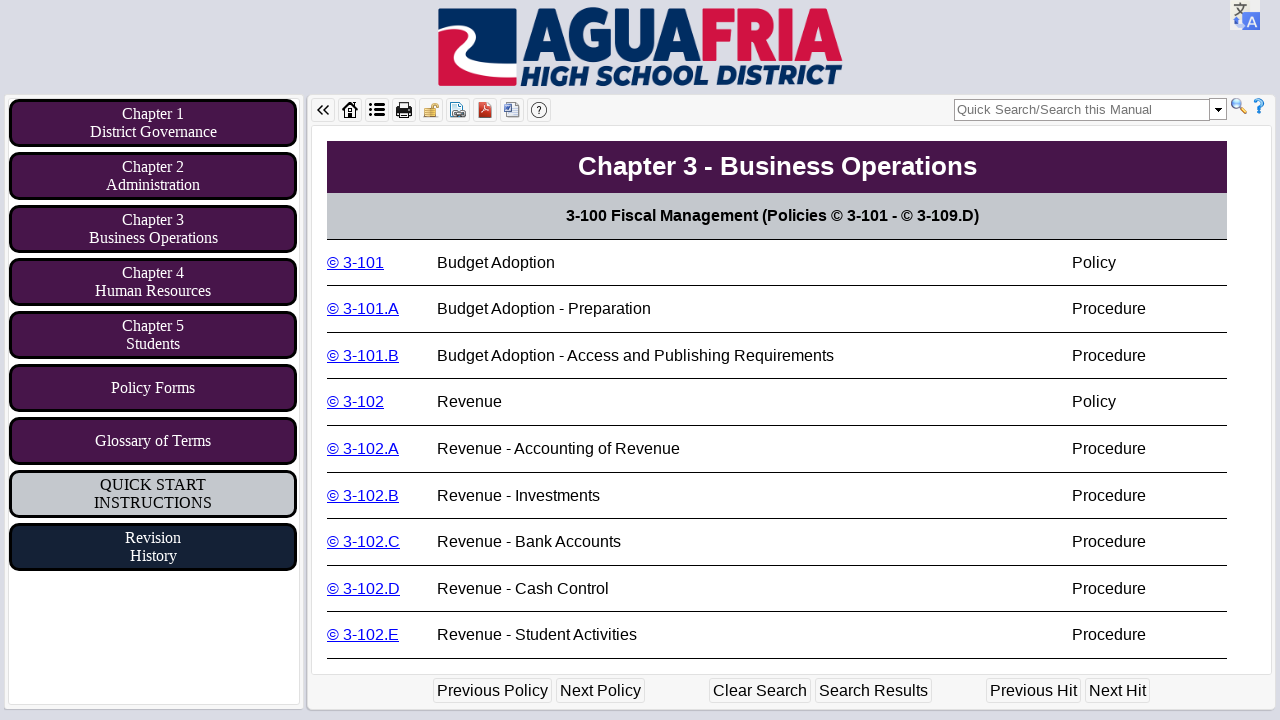

Navigated to chapter URL: https://www.boardpolicyonline.com/bl/?b=agua_fria#&&hs=TOC%3a5
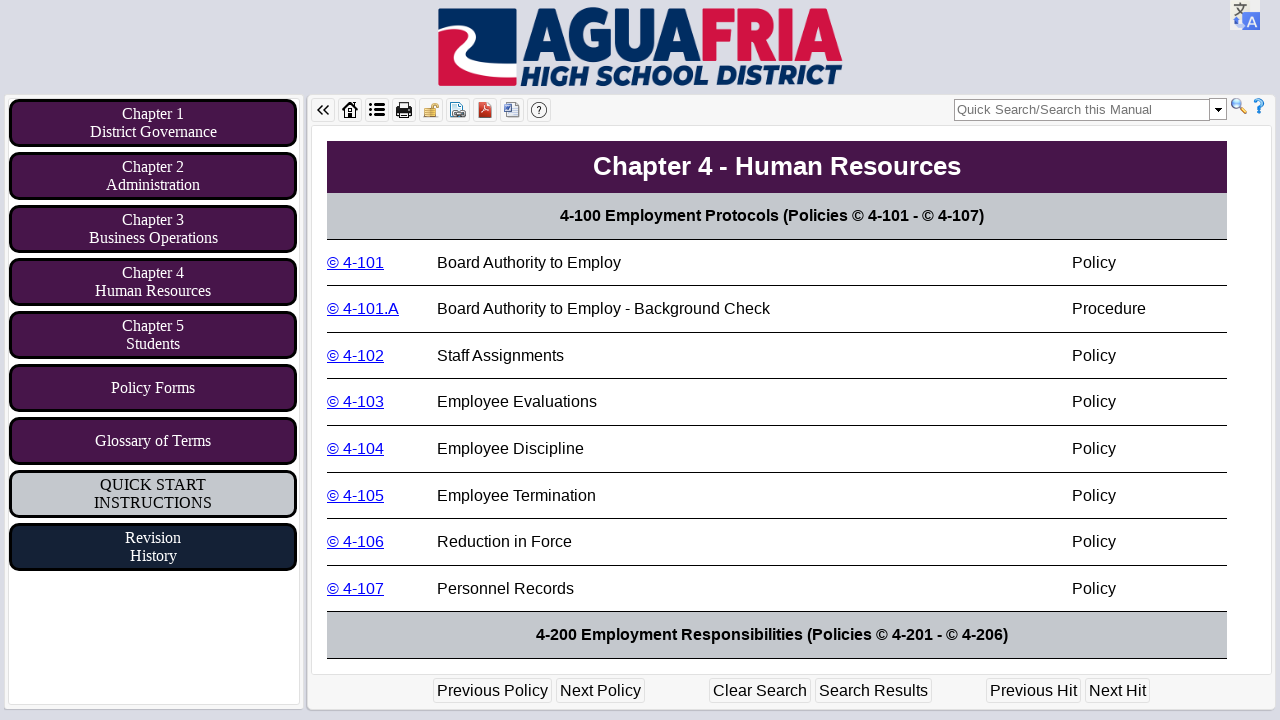

Chapter page fully loaded with networkidle state
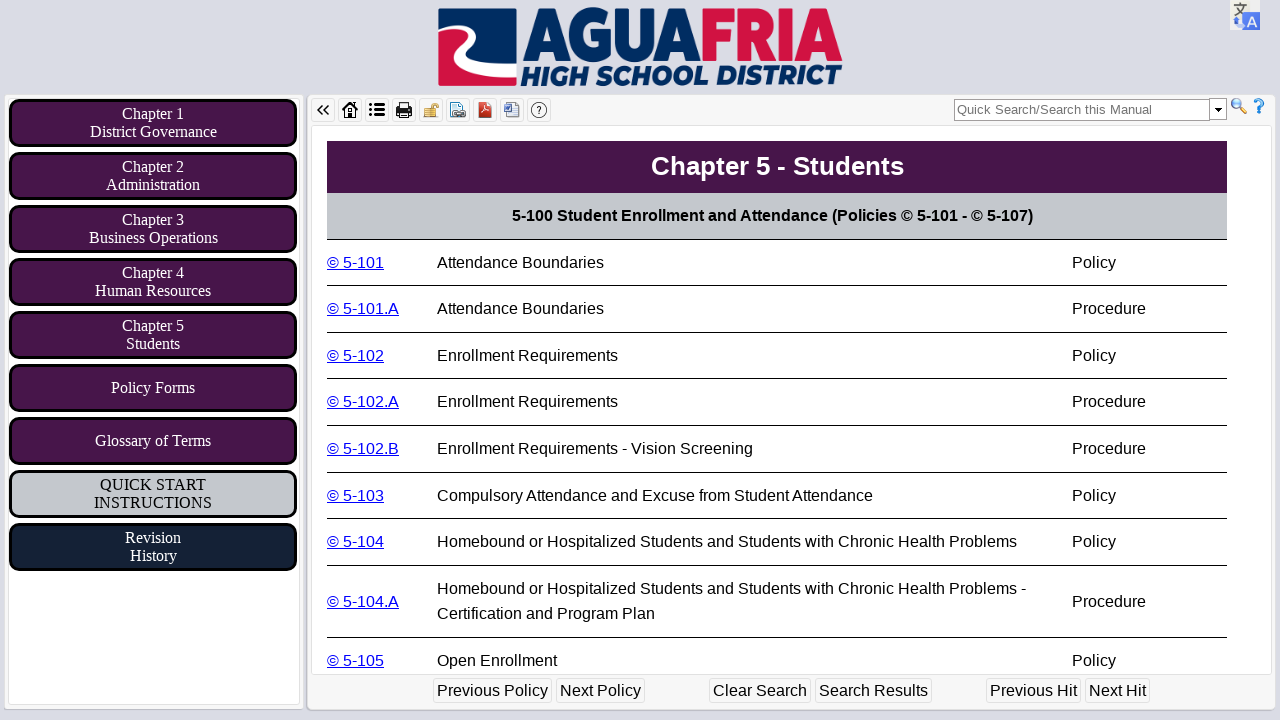

Verified navigational links are present on the chapter page
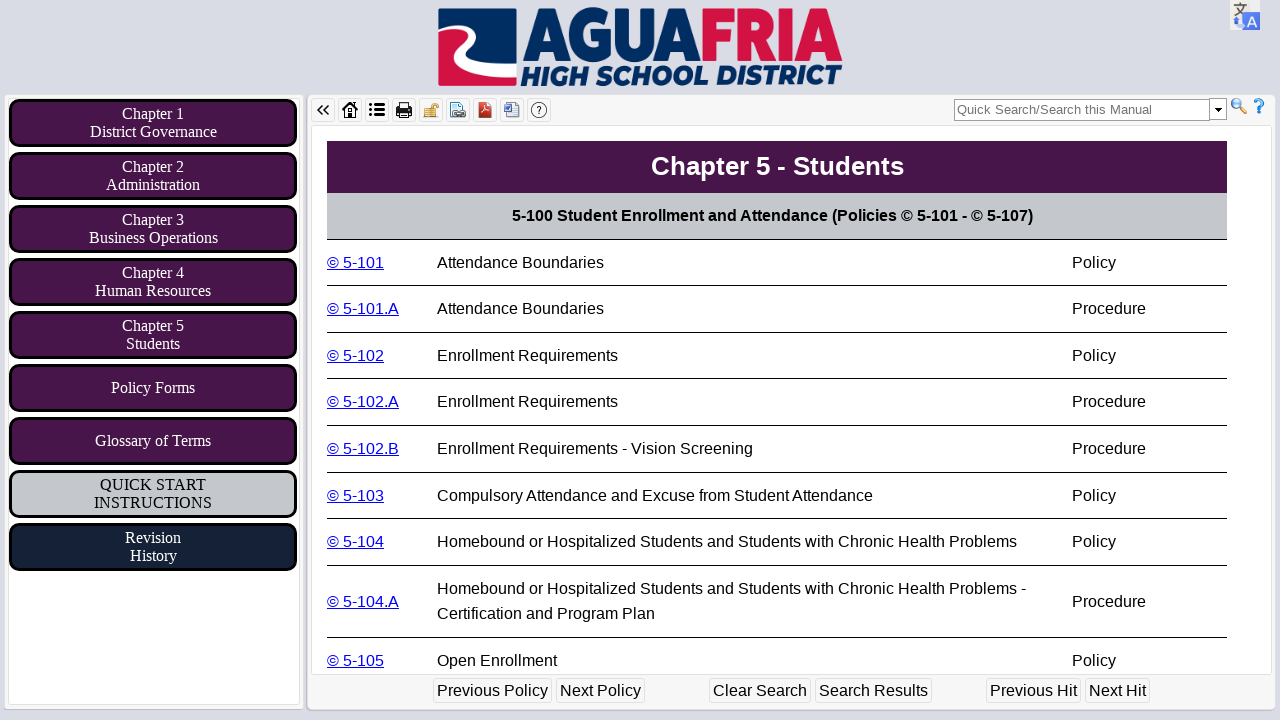

Navigated to chapter URL: https://www.boardpolicyonline.com/bl/?b=agua_fria#&&hs=-2
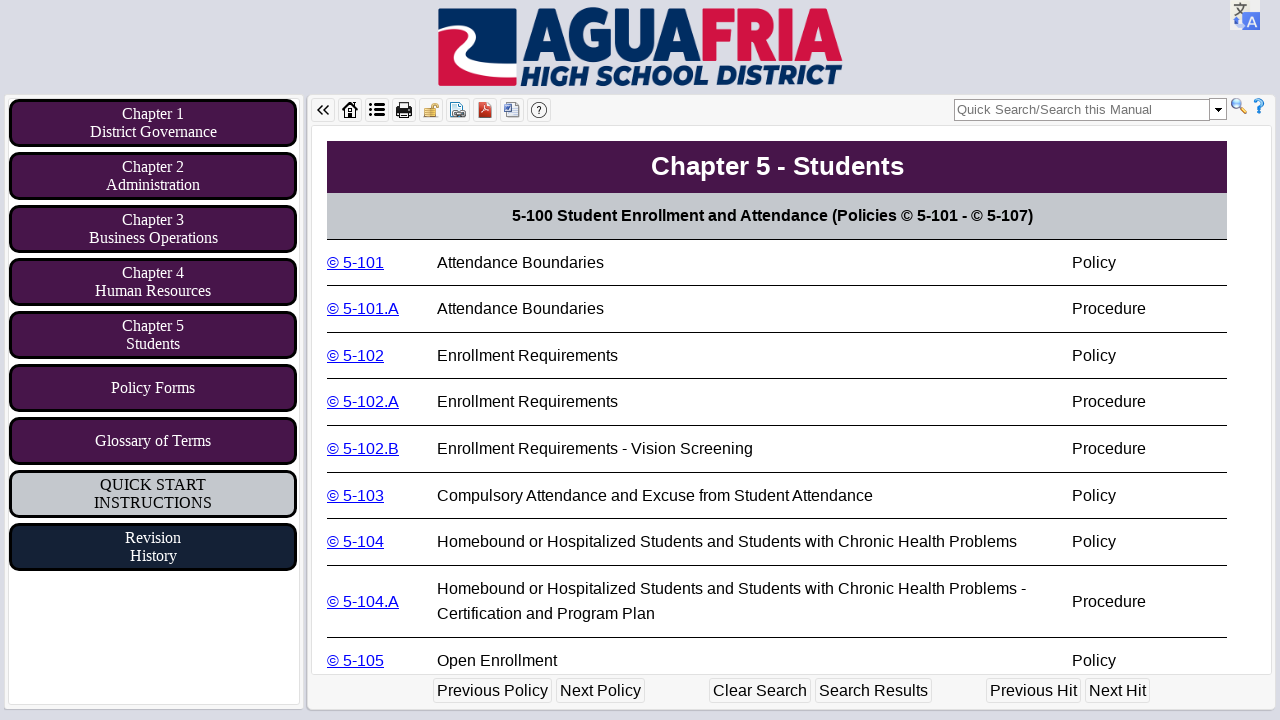

Chapter page fully loaded with networkidle state
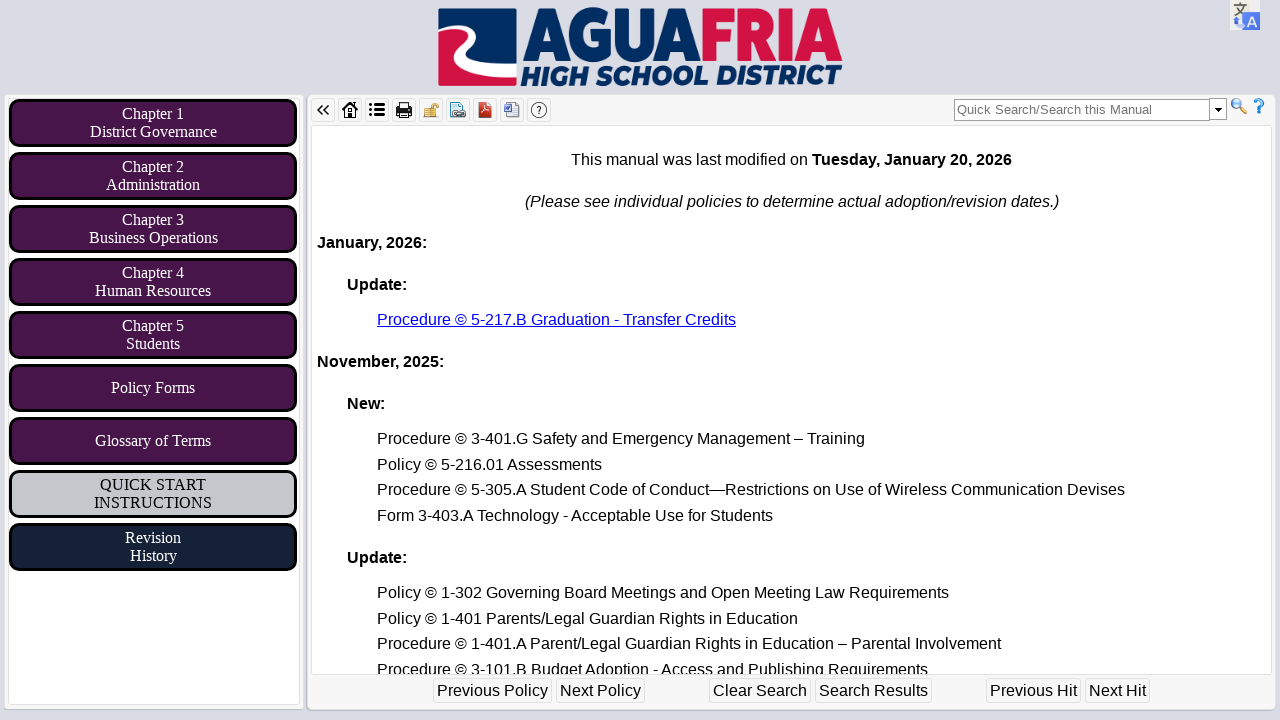

Verified navigational links are present on the chapter page
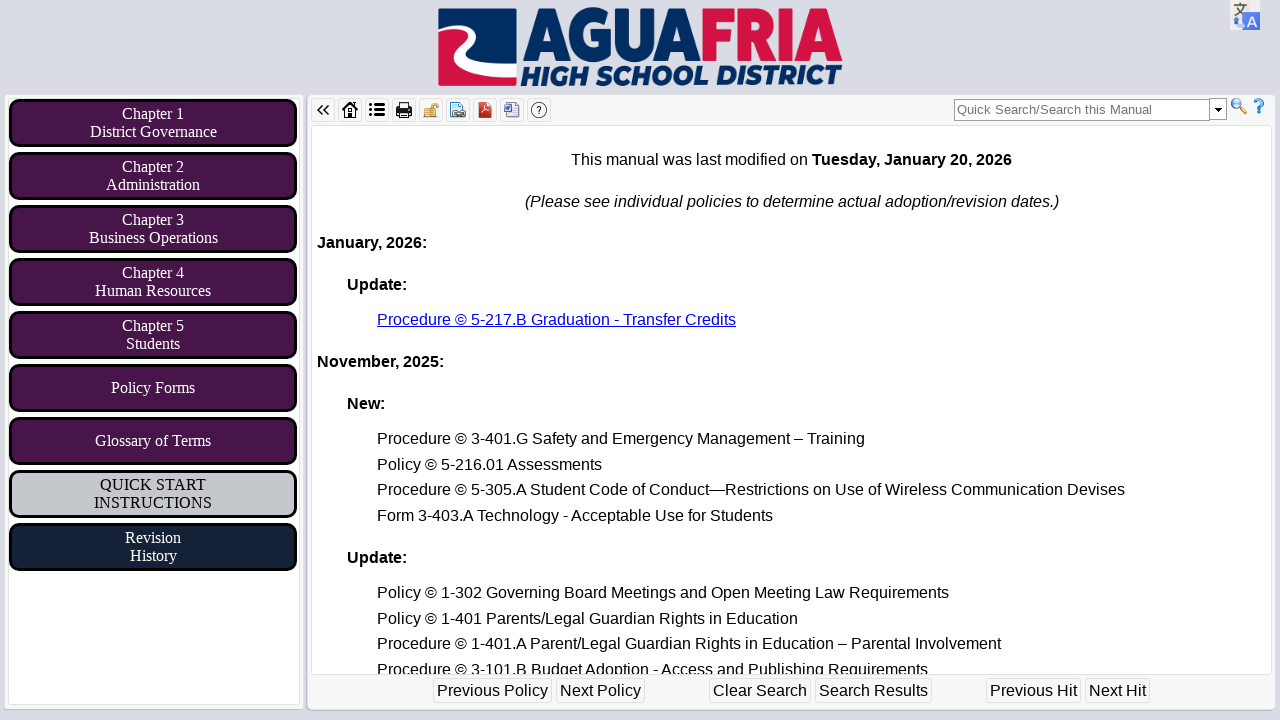

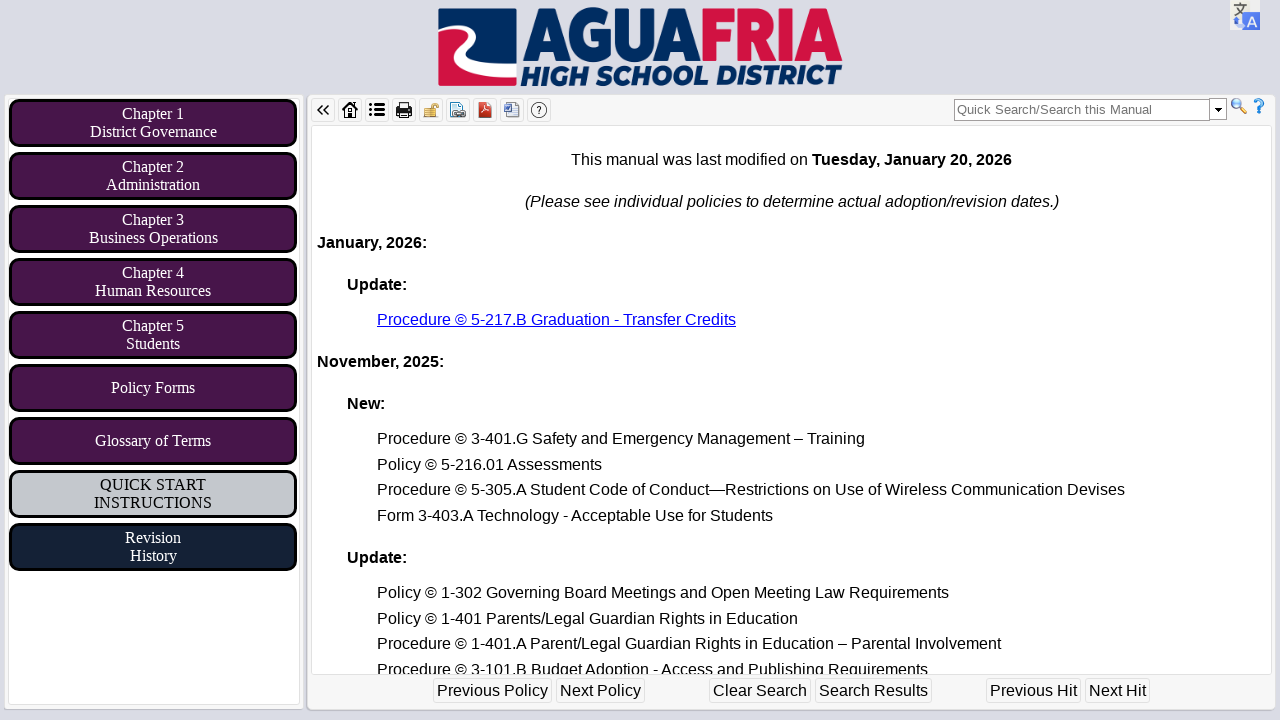